Tests dropdown selection using various methods including selecting by value, label, and index

Starting URL: https://demoqa.com

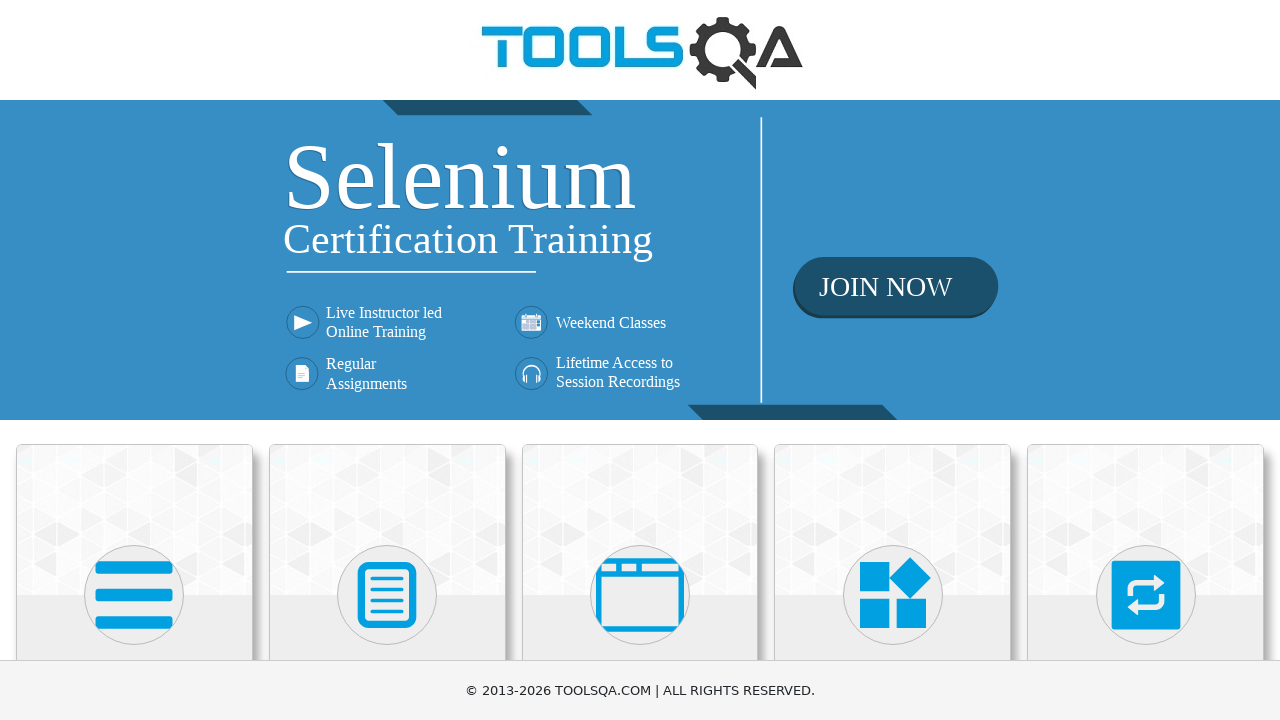

Clicked on Widgets section at (893, 360) on text=Widgets
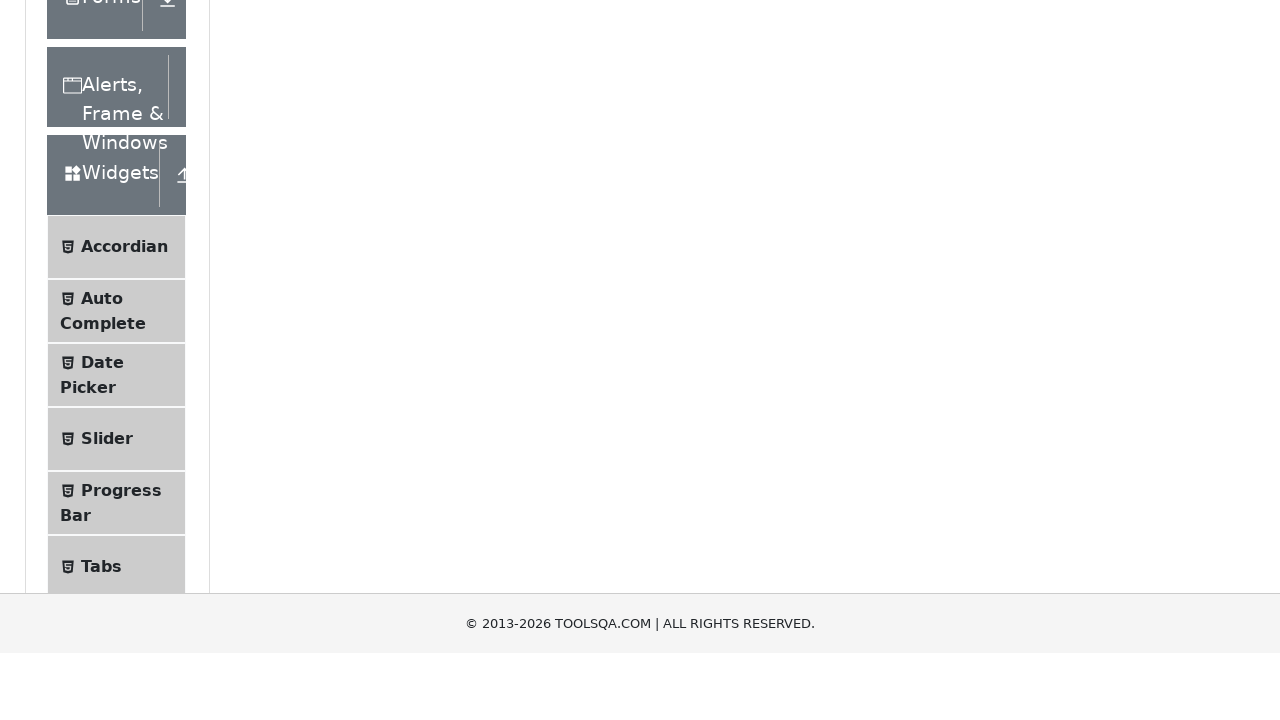

Clicked on Select Menu in left panel at (109, 374) on div.left-pannel >> text="Select Menu"
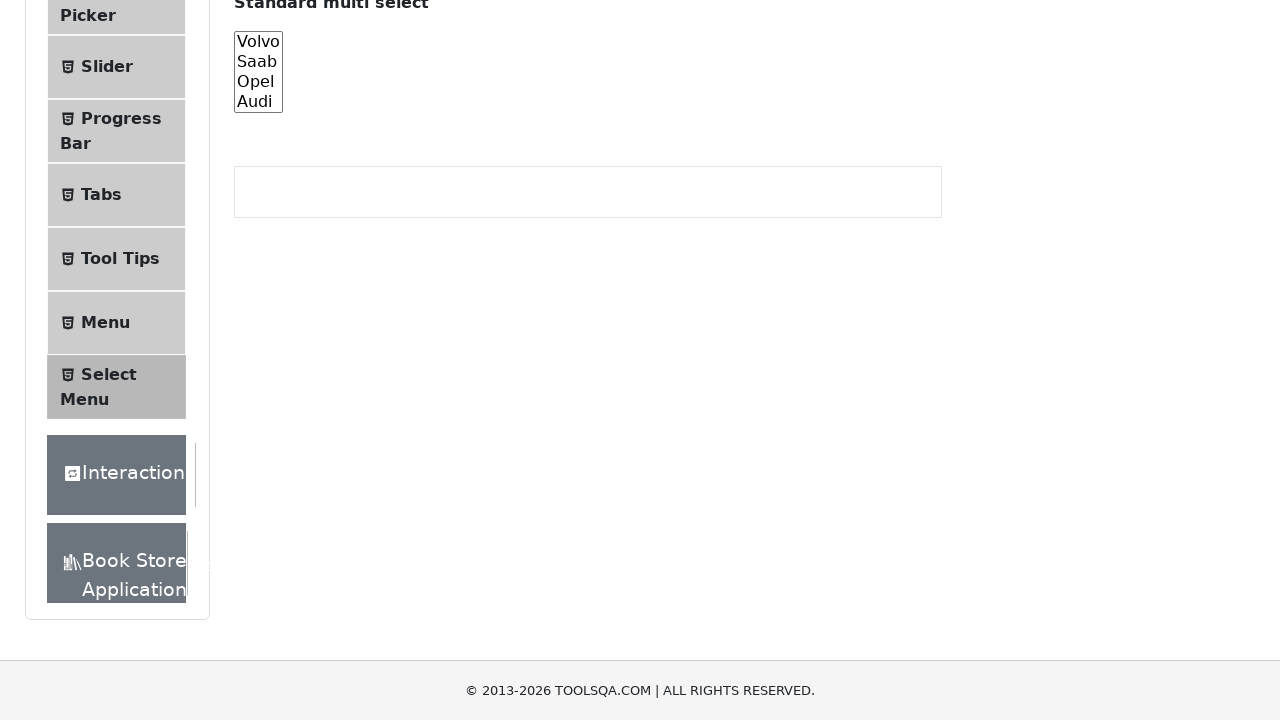

Selected option by value '4' from old style dropdown on #oldSelectMenu
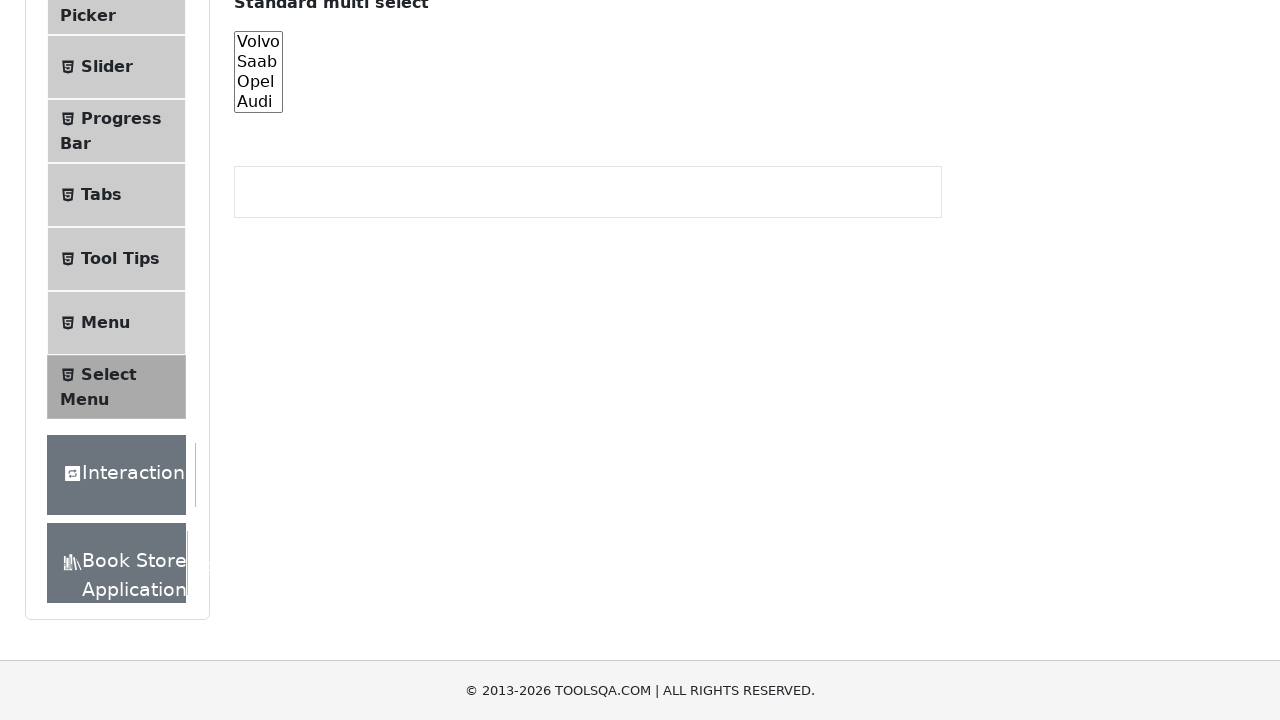

Selected 'Green' option by label from old style dropdown on #oldSelectMenu
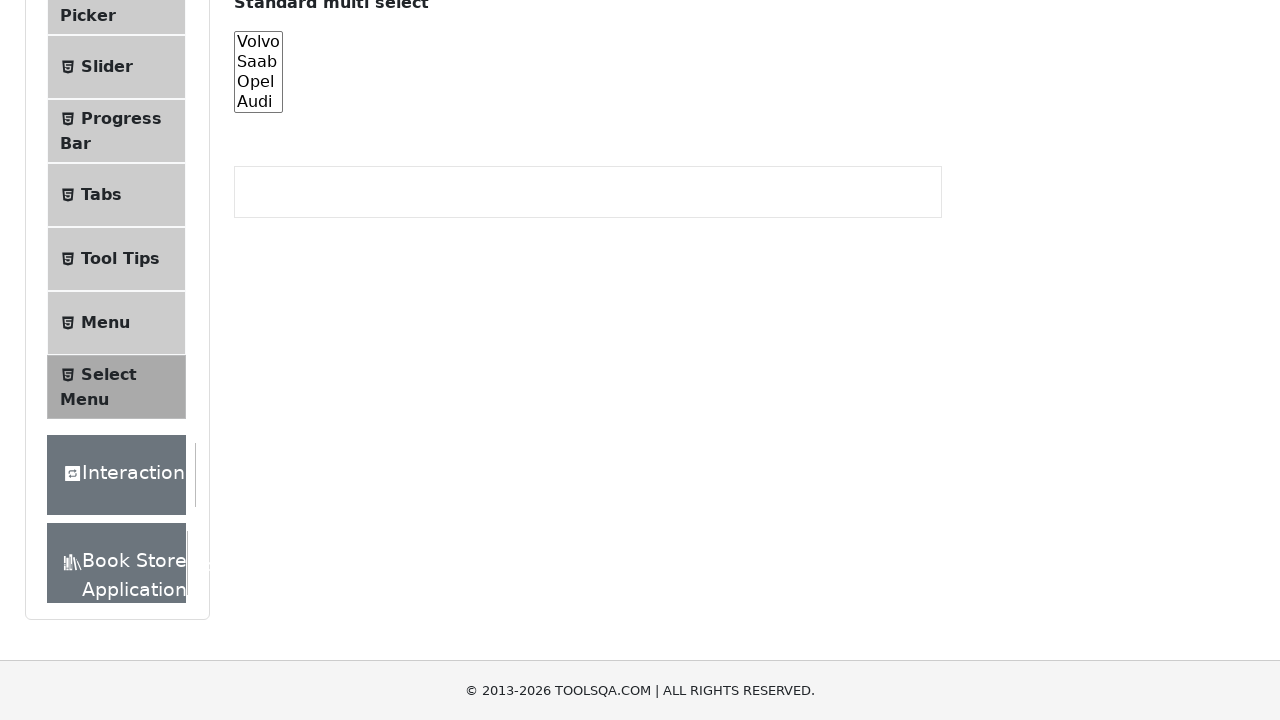

Selected option by index 10 from old style dropdown on #oldSelectMenu
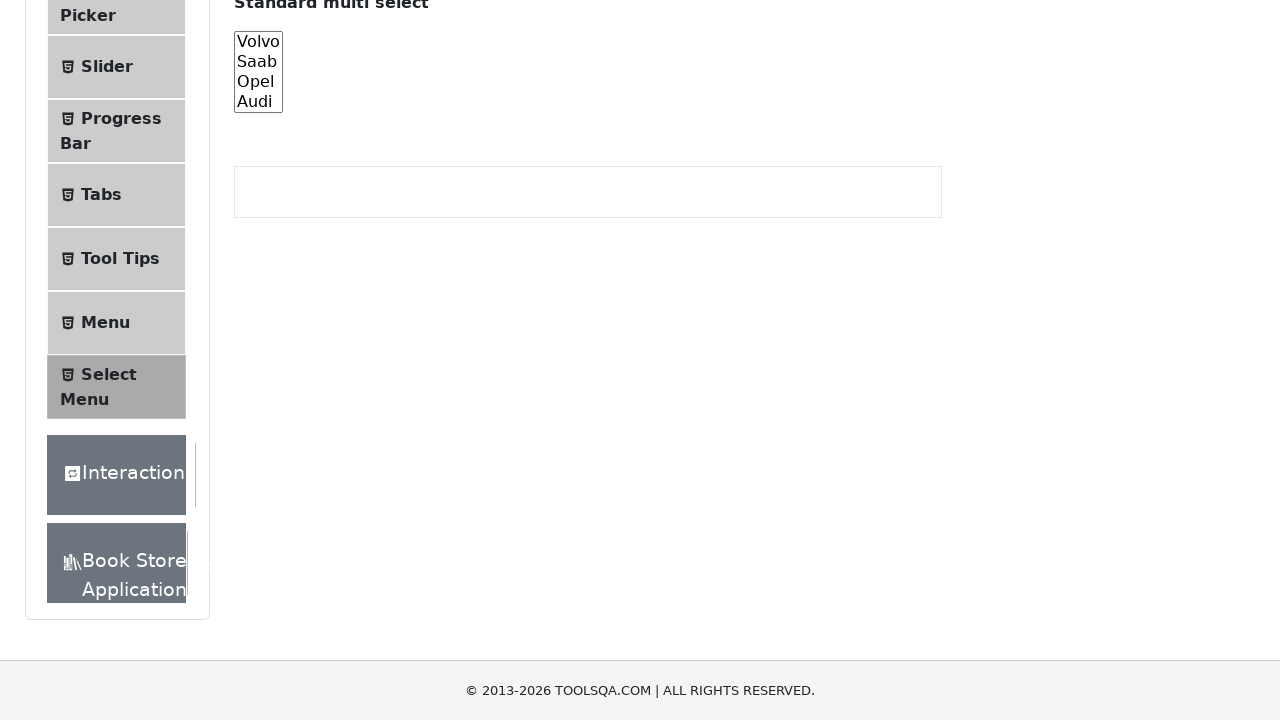

Clicked on select one dropdown at (405, 360) on #selectOne
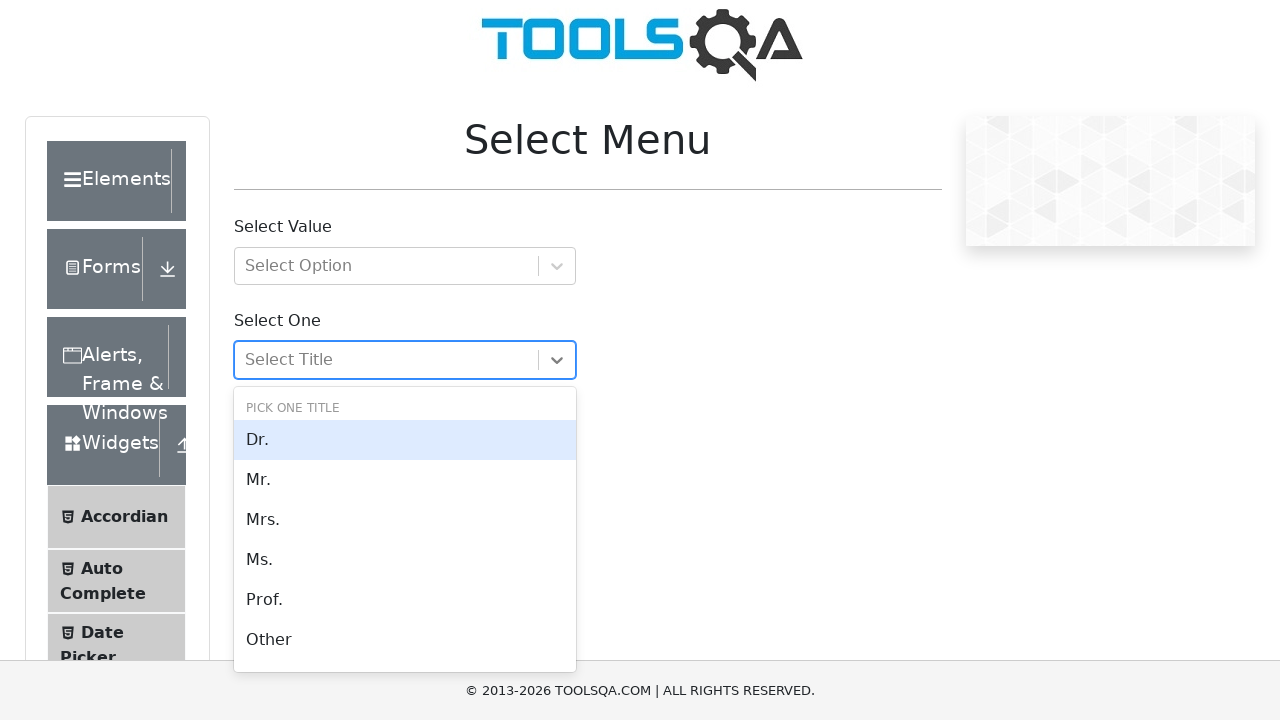

Selected 'Ms.' option from dropdown at (405, 560) on #selectOne >> xpath=./div[2] >> text="Ms."
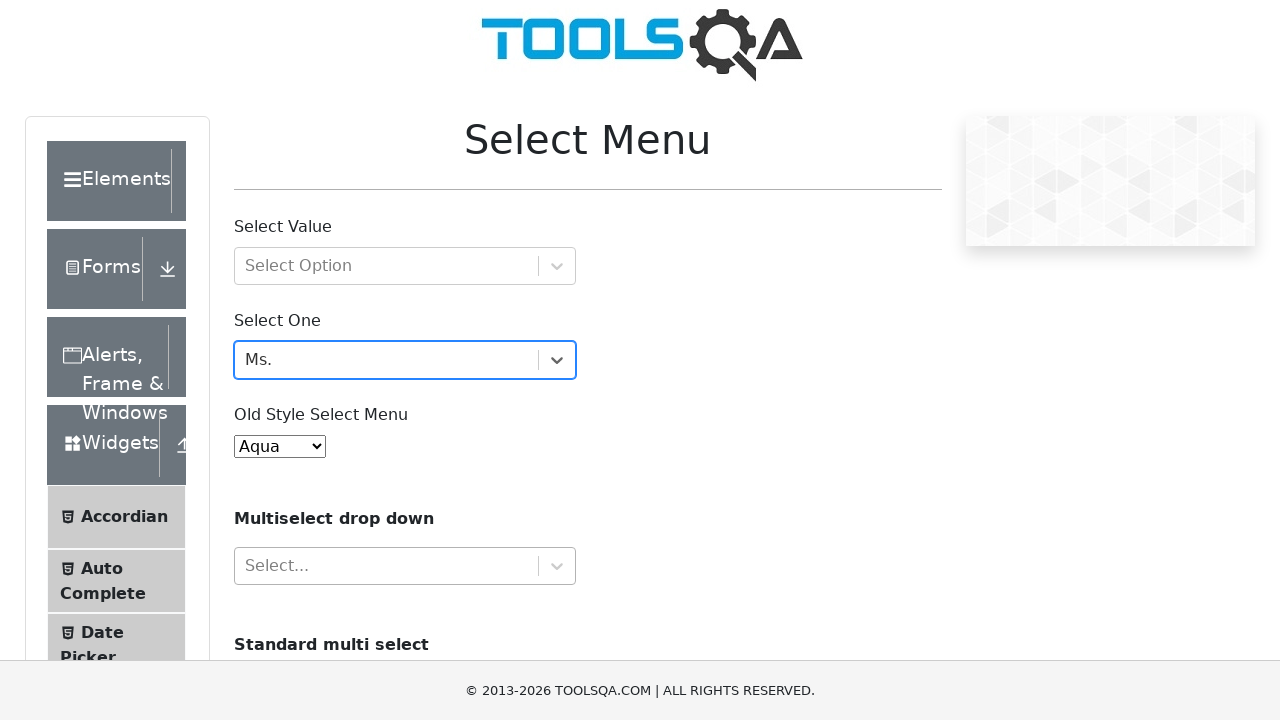

Clicked on select one dropdown again at (405, 360) on #selectOne
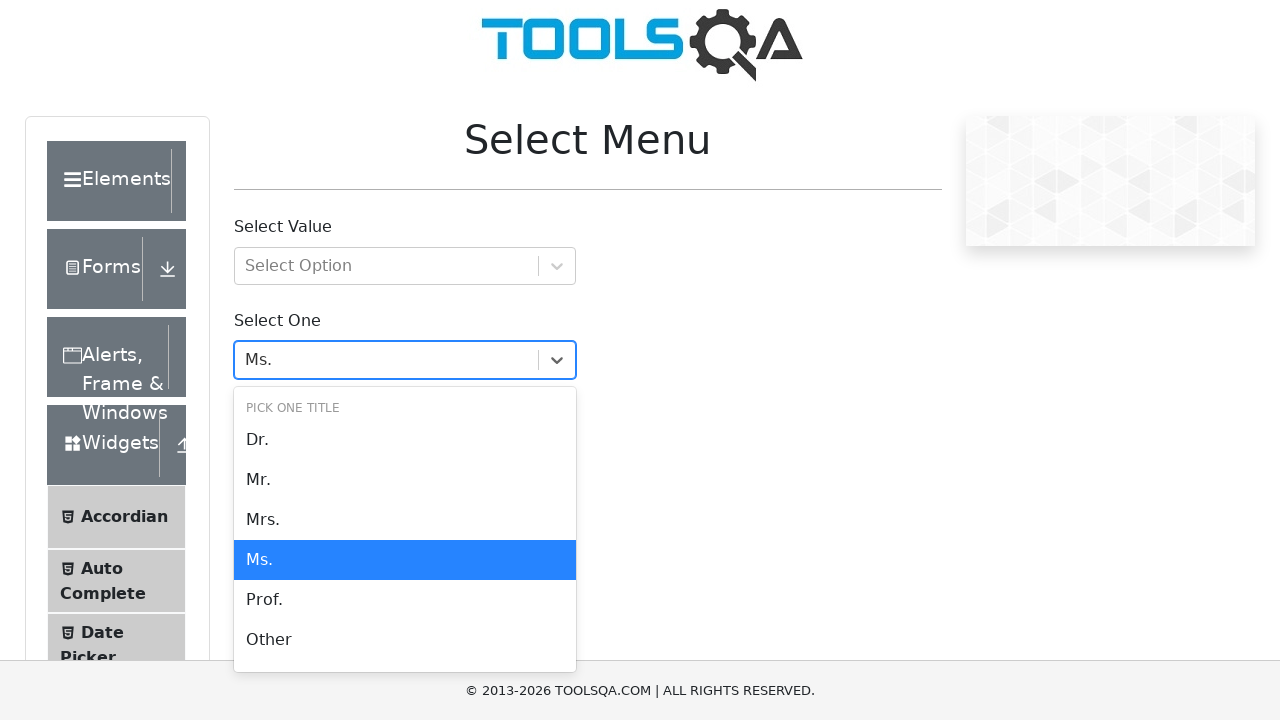

Selected 'Mr.' option from dropdown at (405, 480) on xpath=//div[@id='selectOne']/div[2]//*[text()='Mr.']
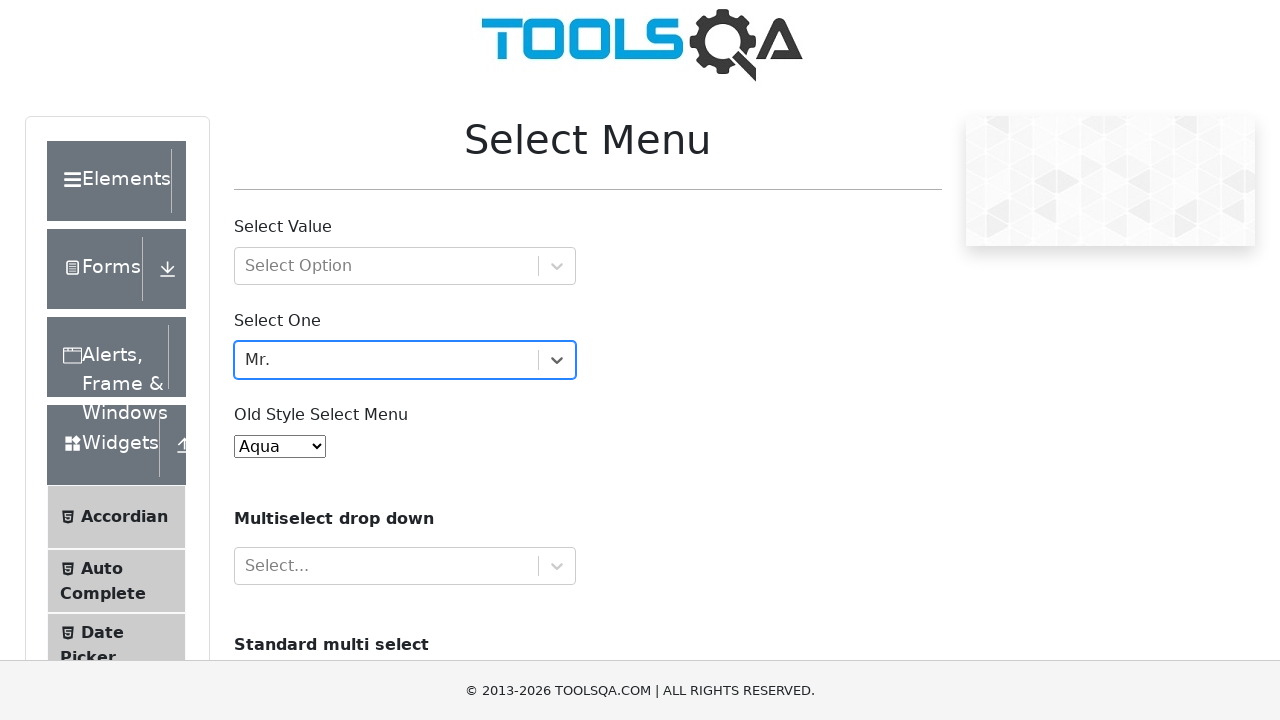

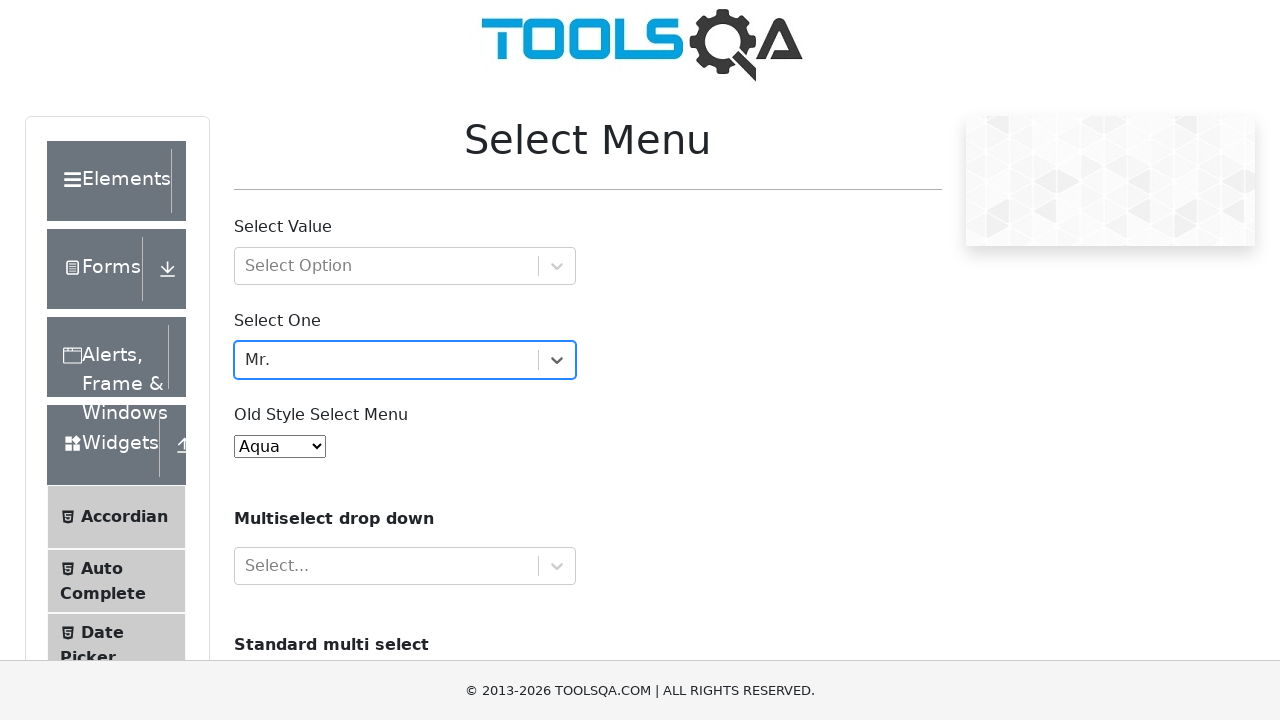